Tests window handling by clicking a link that opens a new window, switching between parent and child windows, and verifying text in both windows

Starting URL: https://the-internet.herokuapp.com/windows

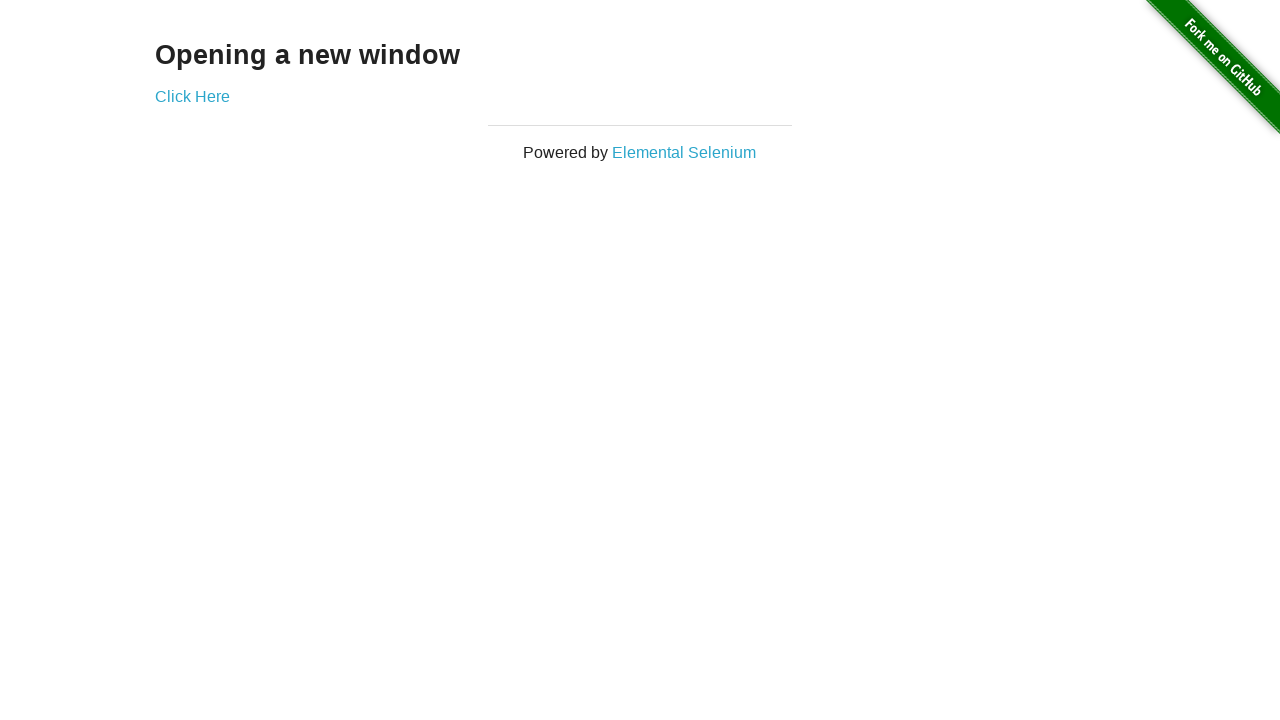

Clicked 'Click Here' link to open new window at (192, 96) on xpath=//a[text()='Click Here']
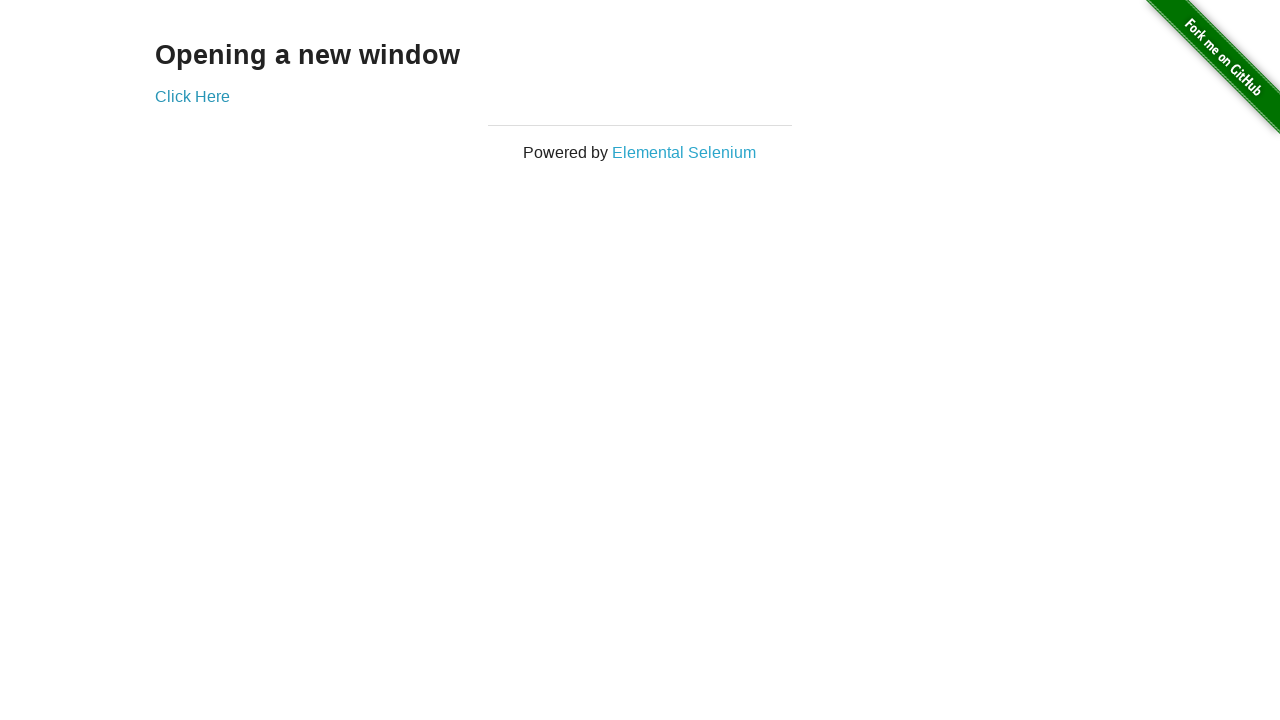

Retrieved text from child window: 'New Window'
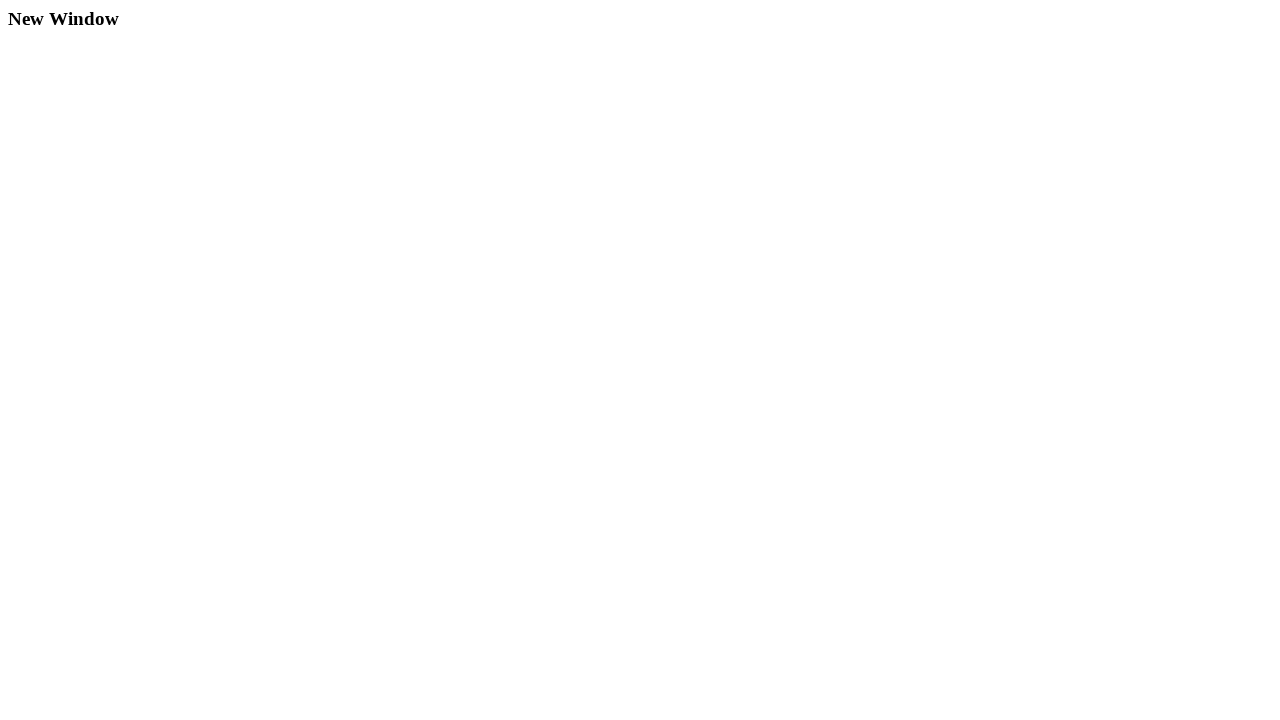

Retrieved text from parent window: 'Opening a new window'
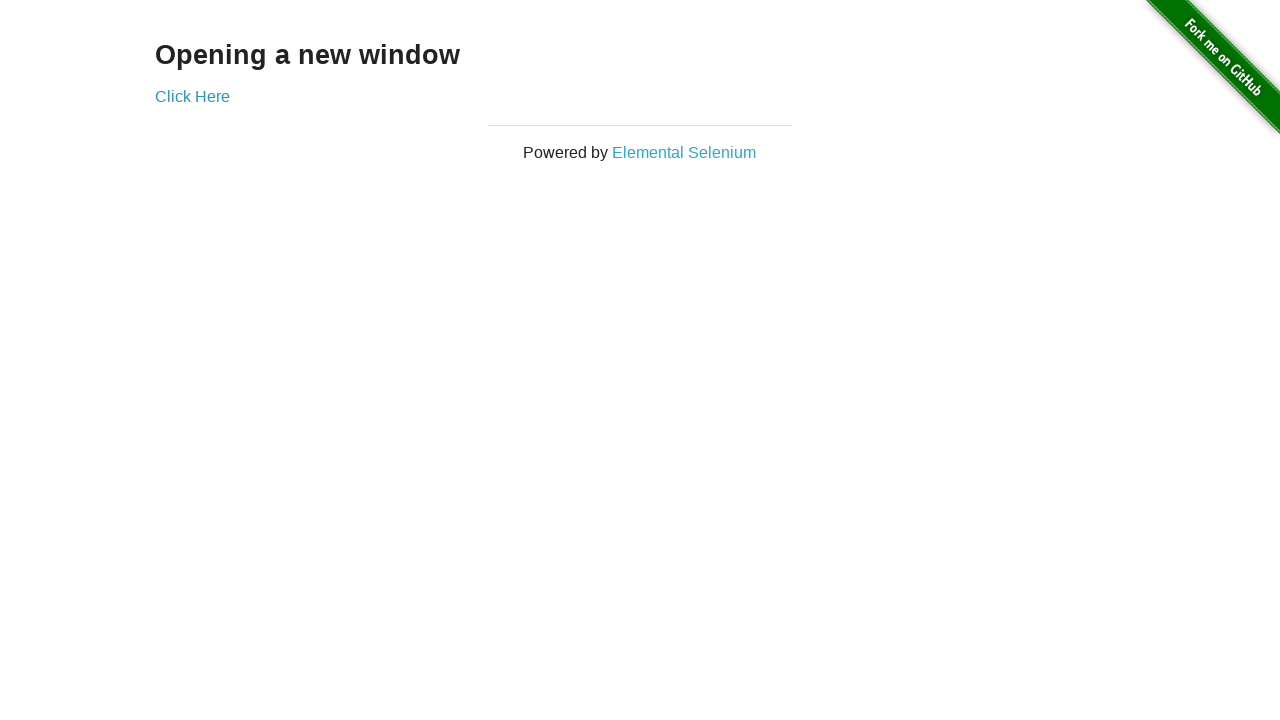

Closed child window and returned to parent window
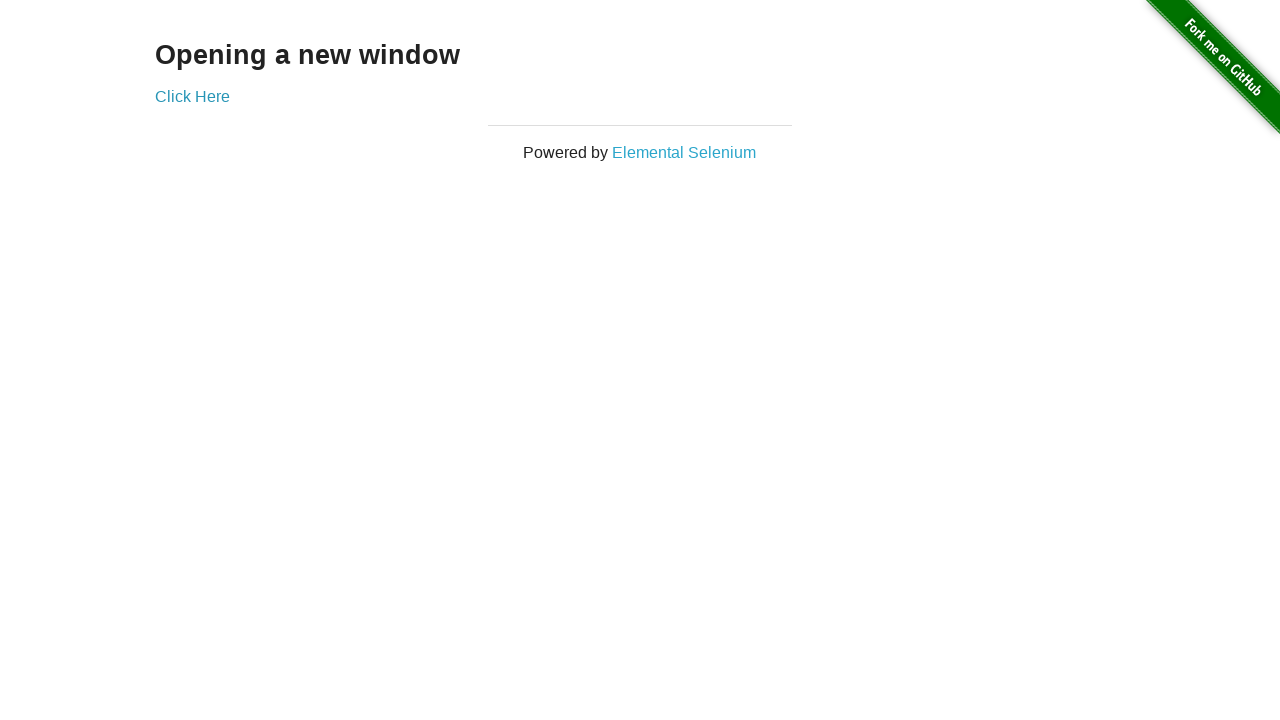

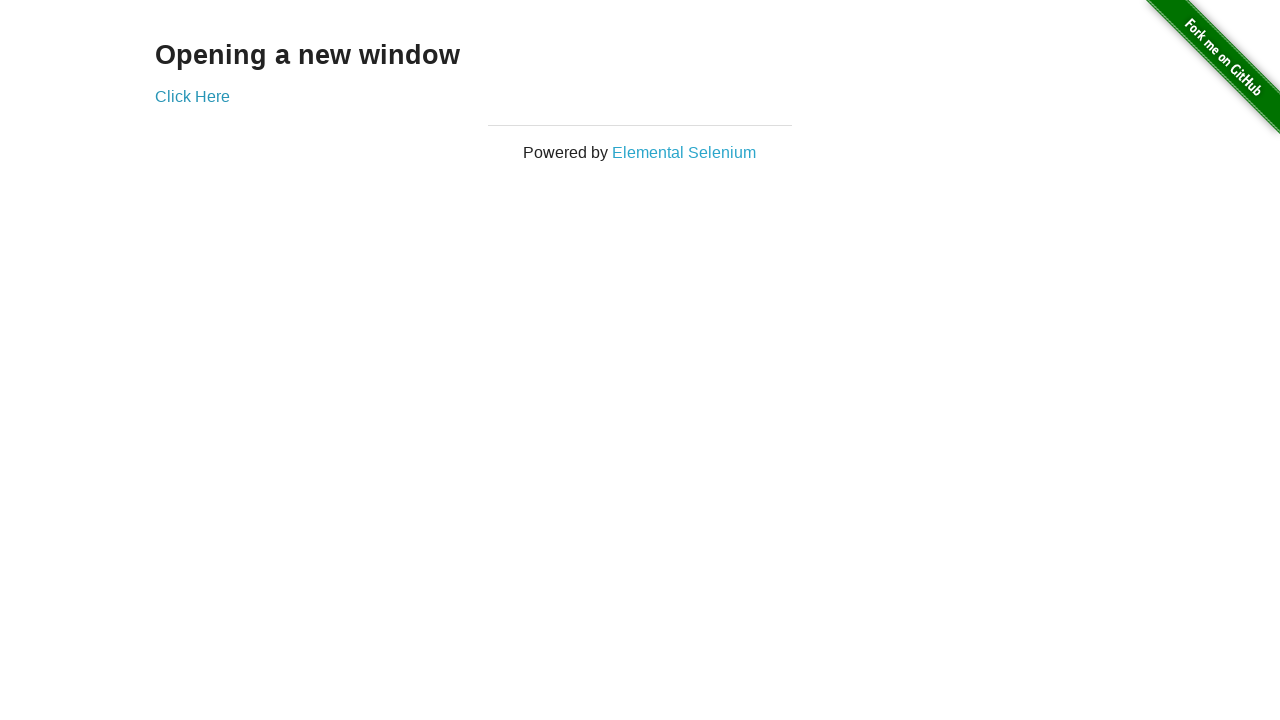